Tests login form validation by entering username but leaving password empty, then verifying the password required error message

Starting URL: https://www.saucedemo.com/

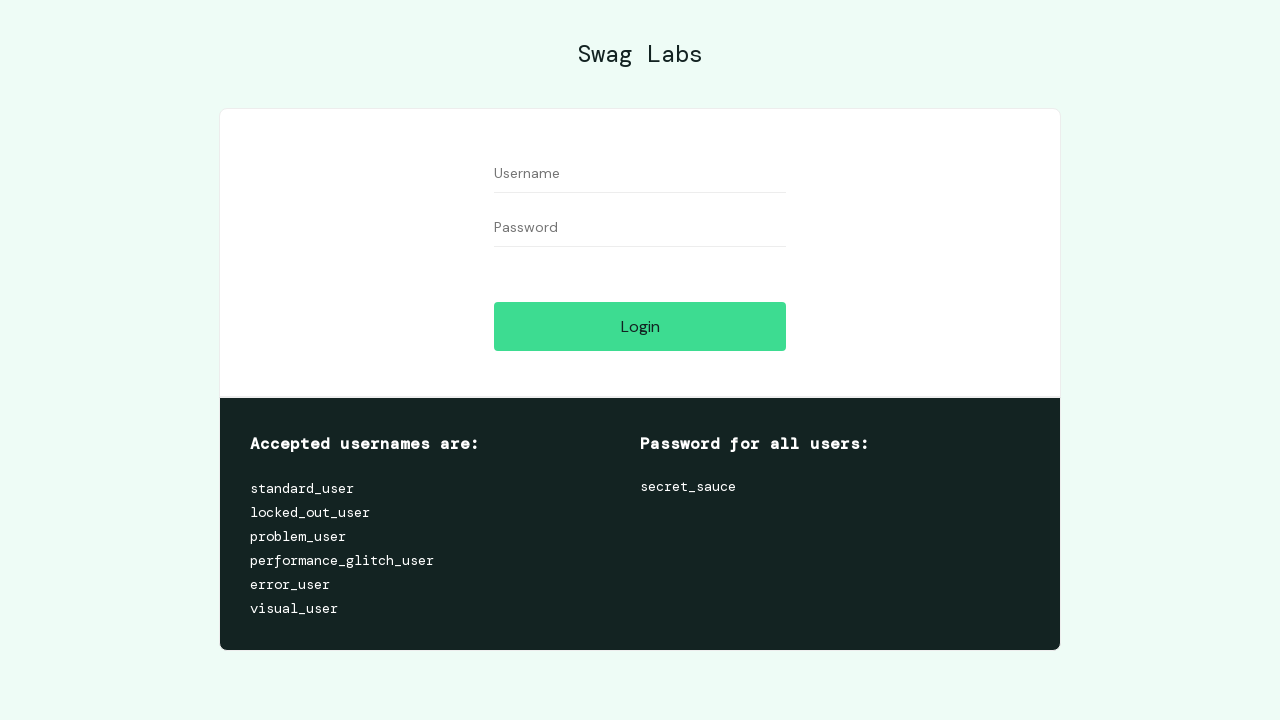

Filled username field with 'standard_user' on #user-name
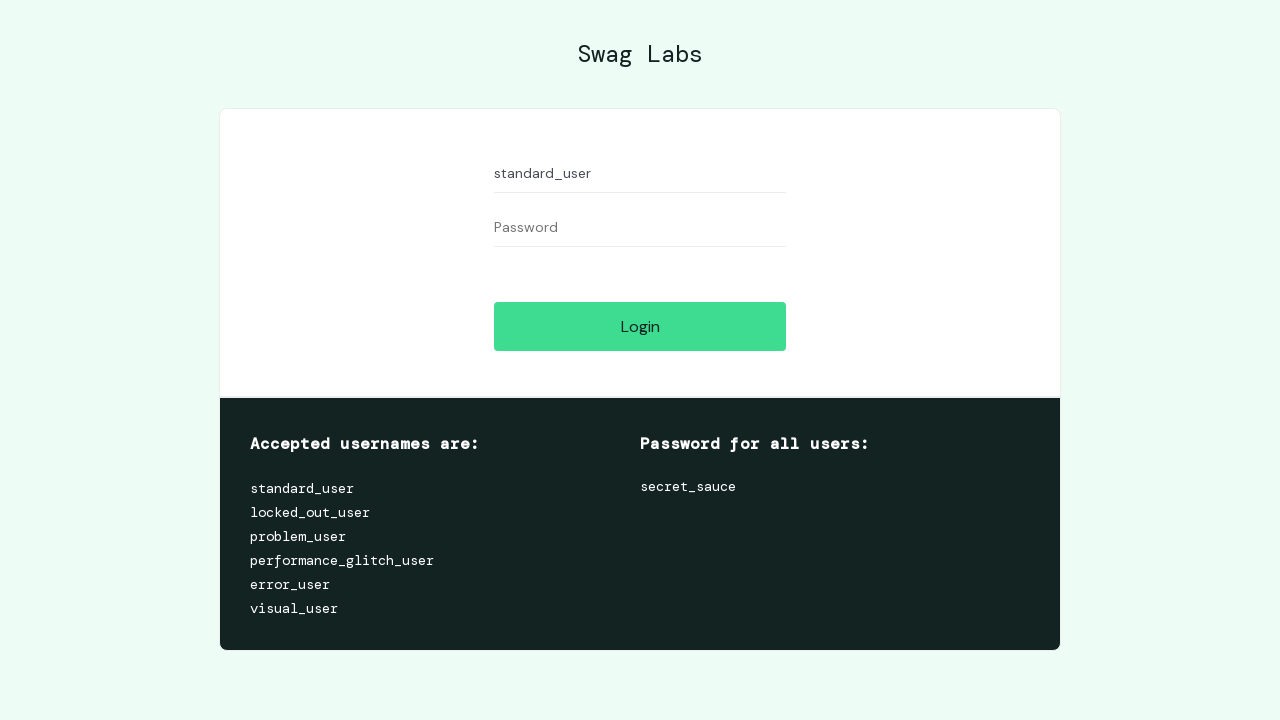

Clicked login button without entering password at (640, 326) on #login-button
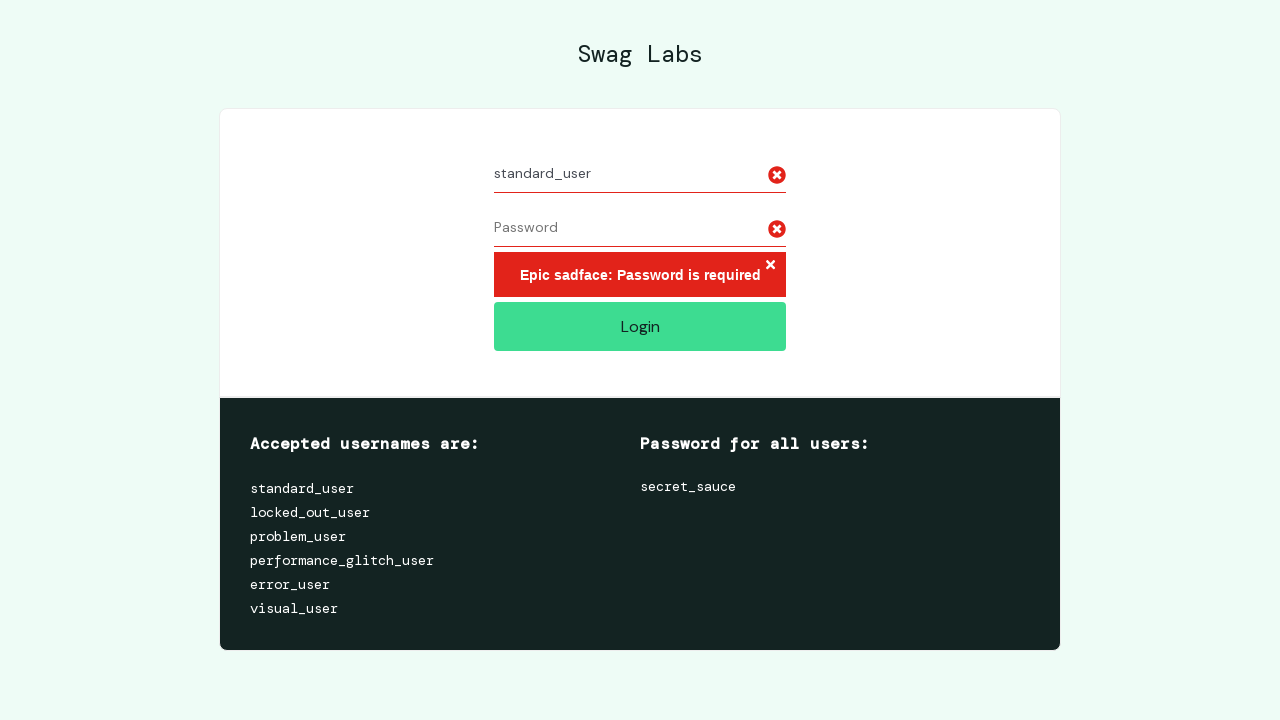

Located error message element
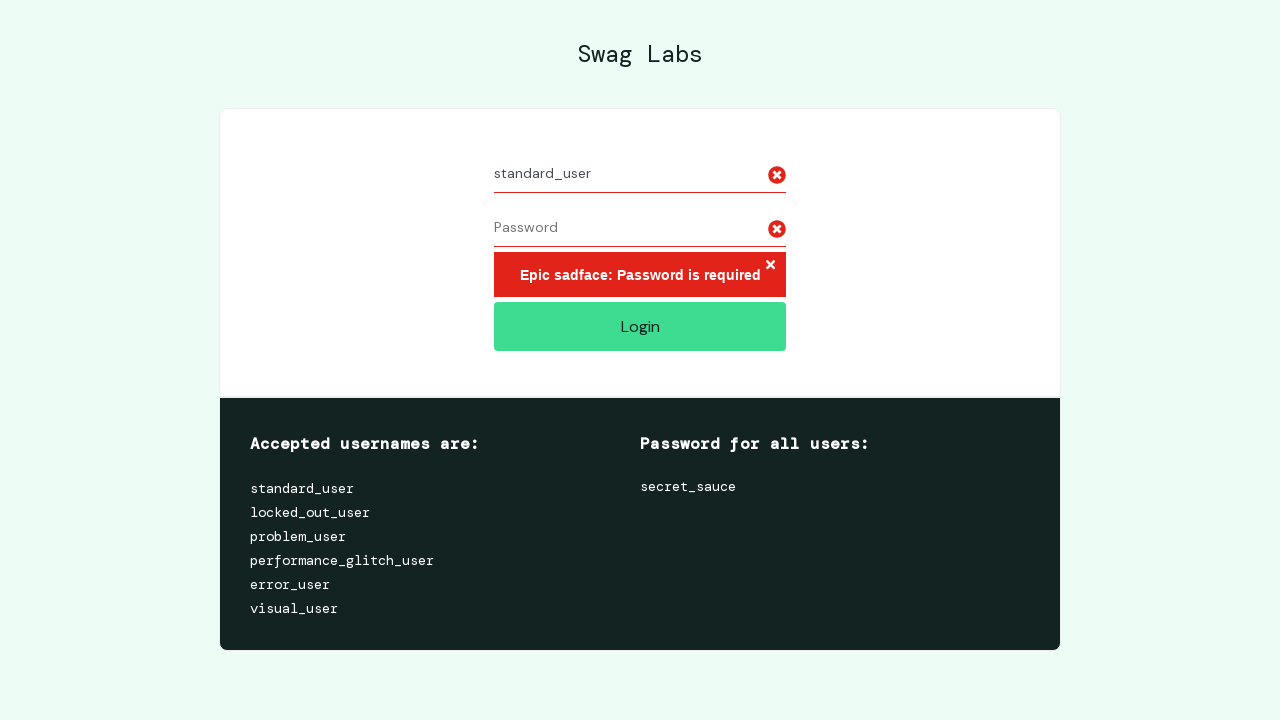

Error message element became visible
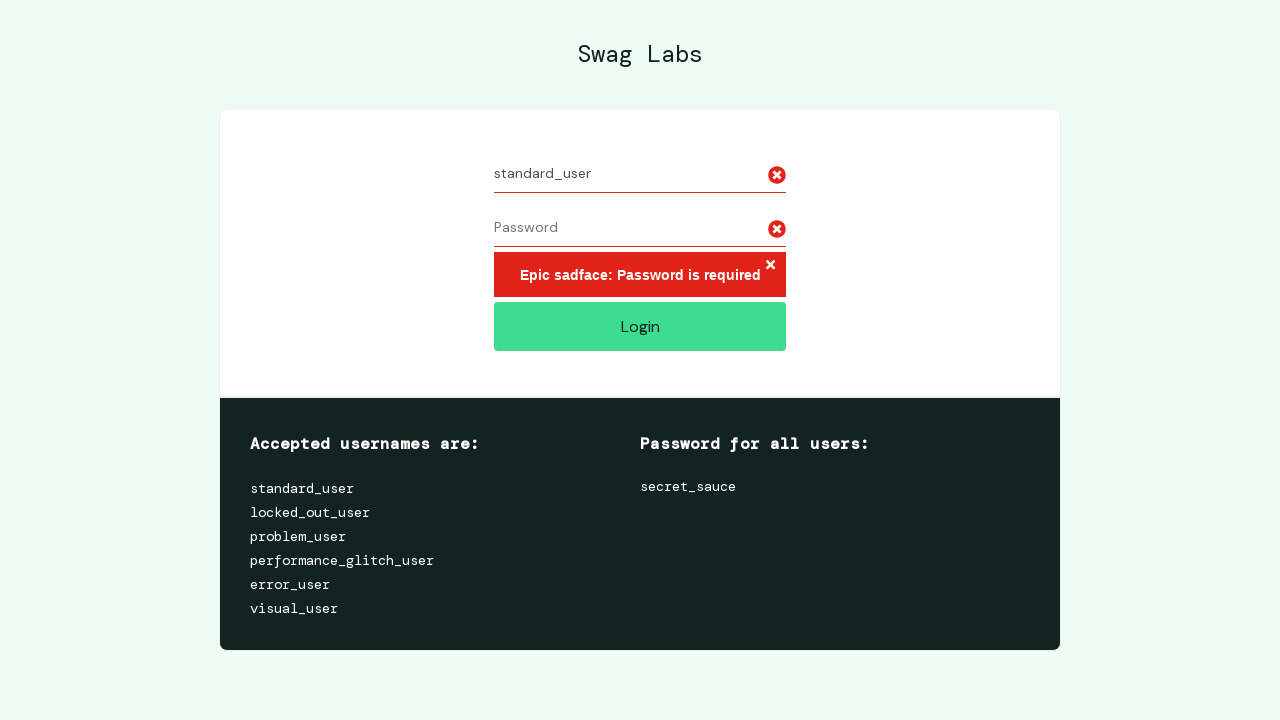

Verified error message displays 'Epic sadface: Password is required'
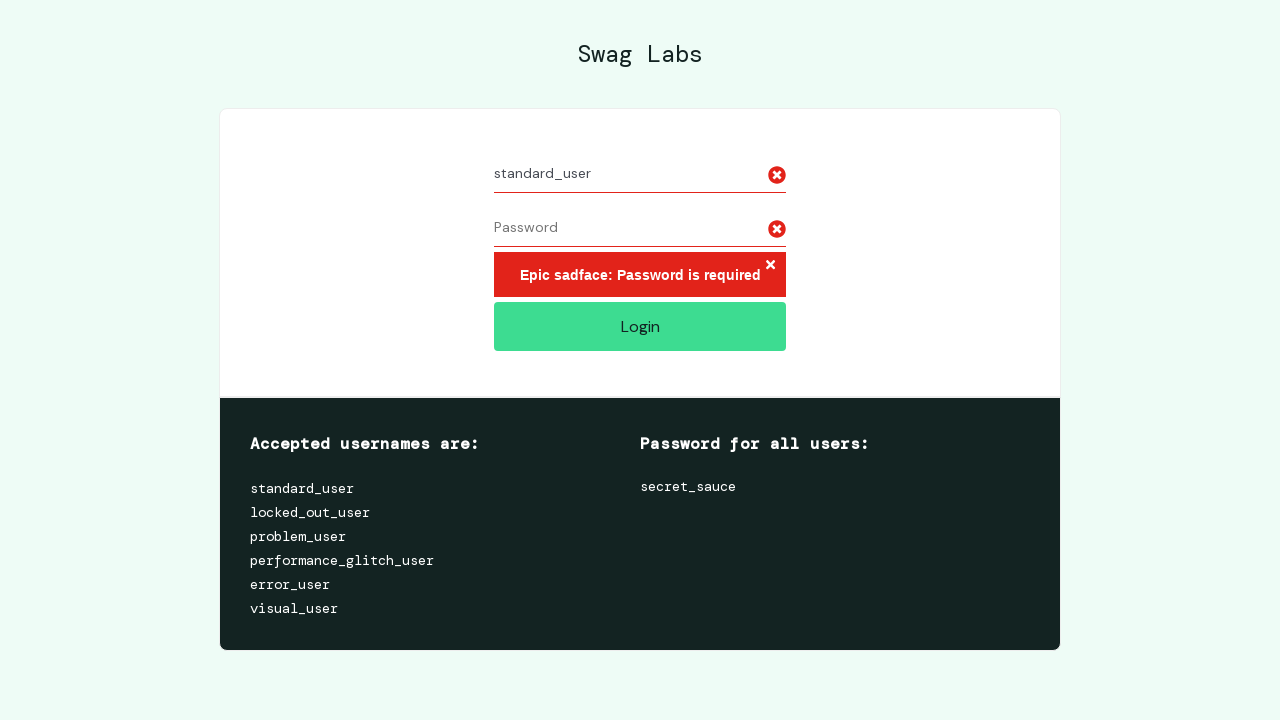

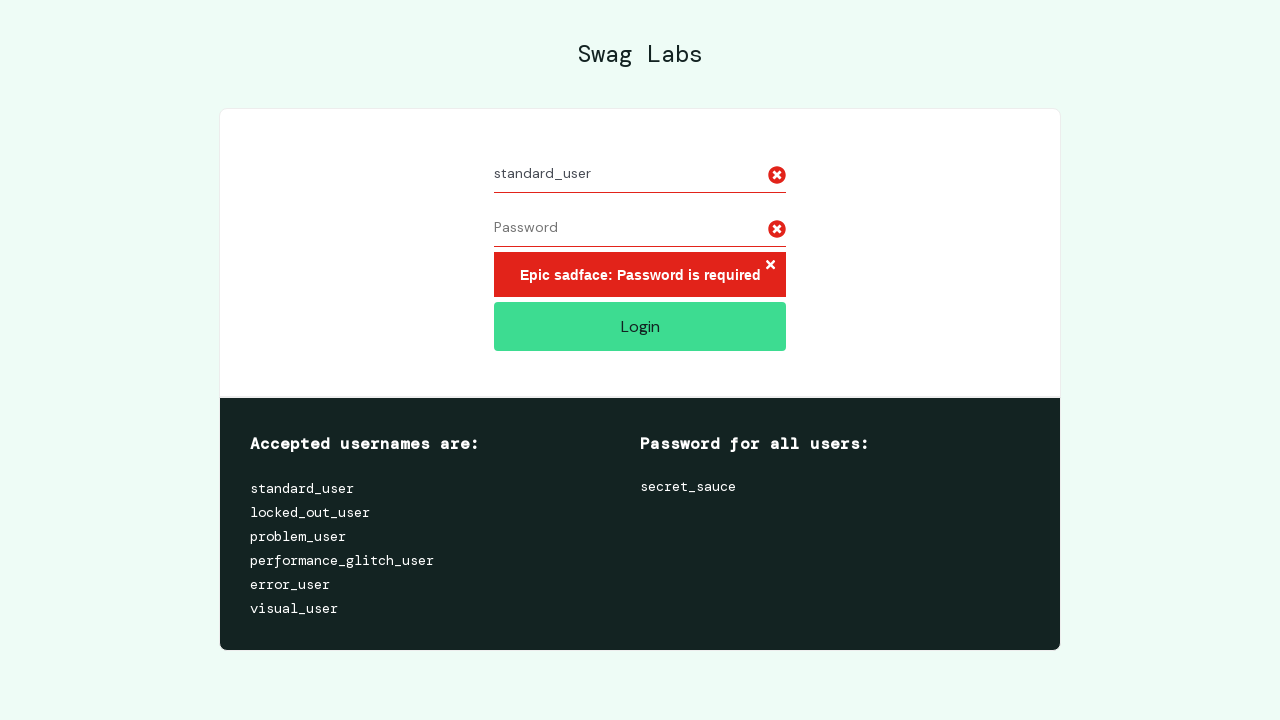